Tests the W3Schools SQL Tutorial page by verifying the page header and clicking the "Run SQL" button which opens a SQL editor in a new window.

Starting URL: https://www.w3schools.com/sql/default.asp

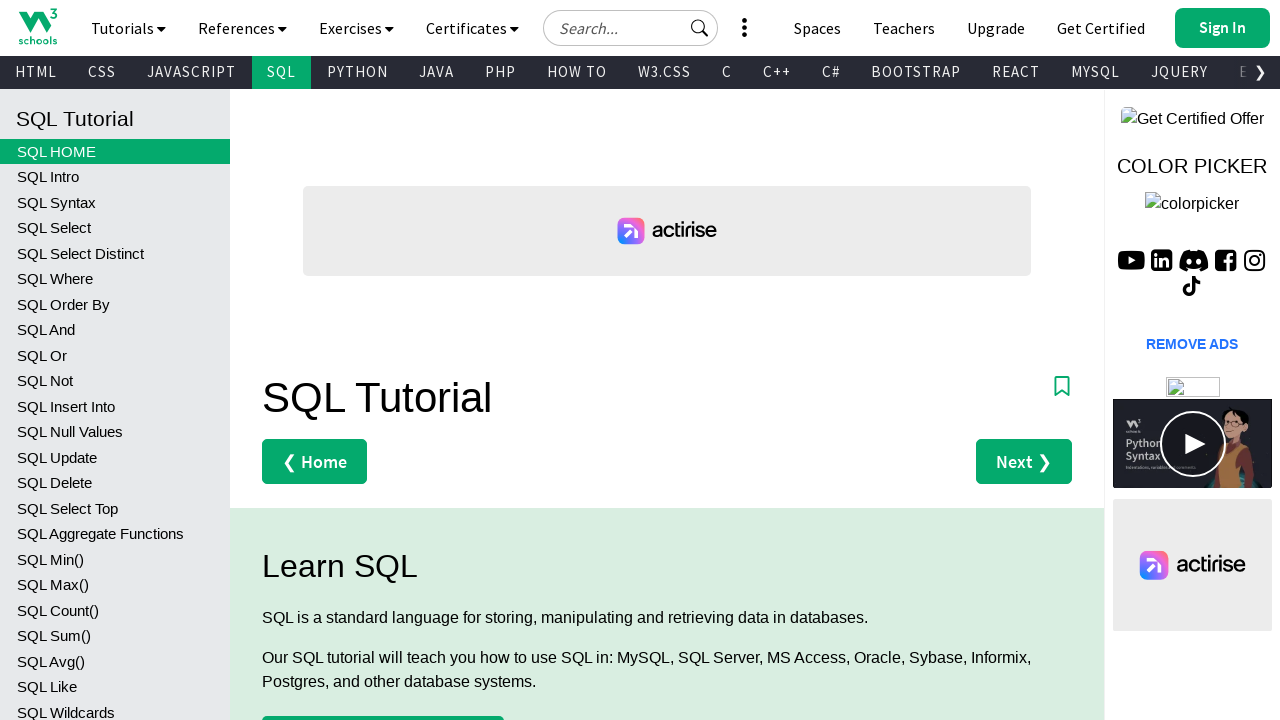

Waited for SQL Tutorial page header to load
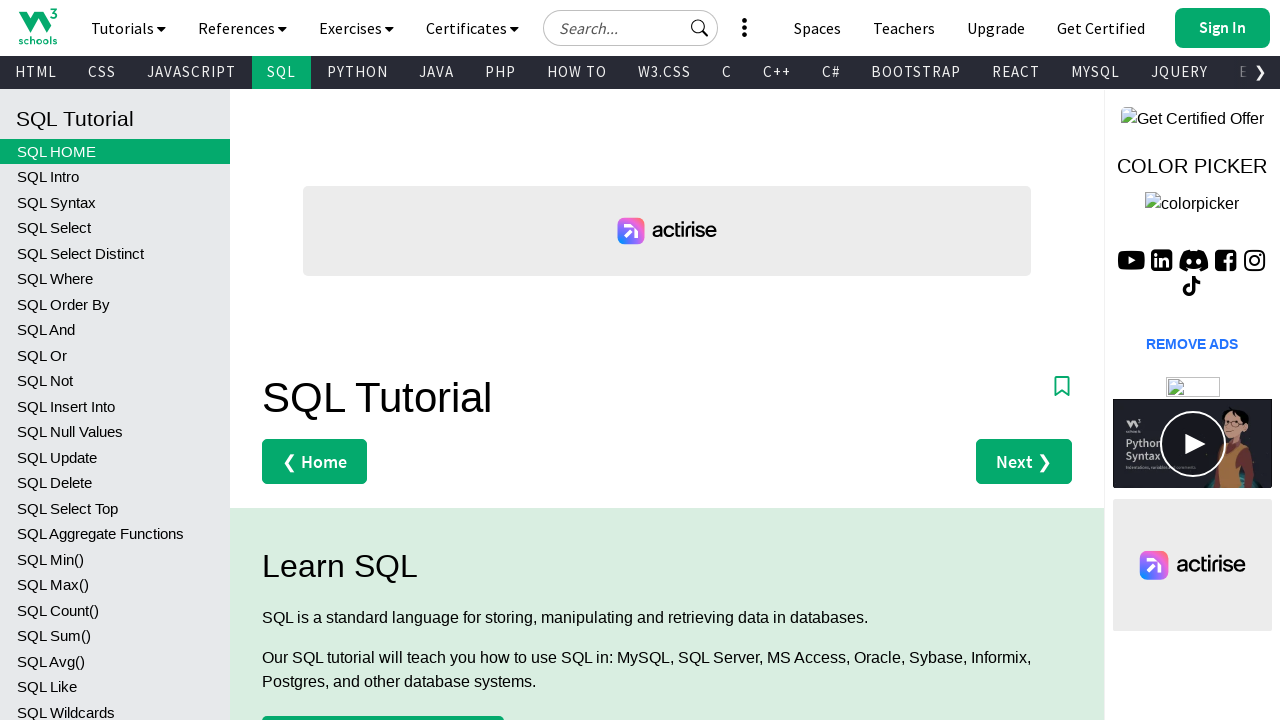

Verified page header text is 'SQL Tutorial'
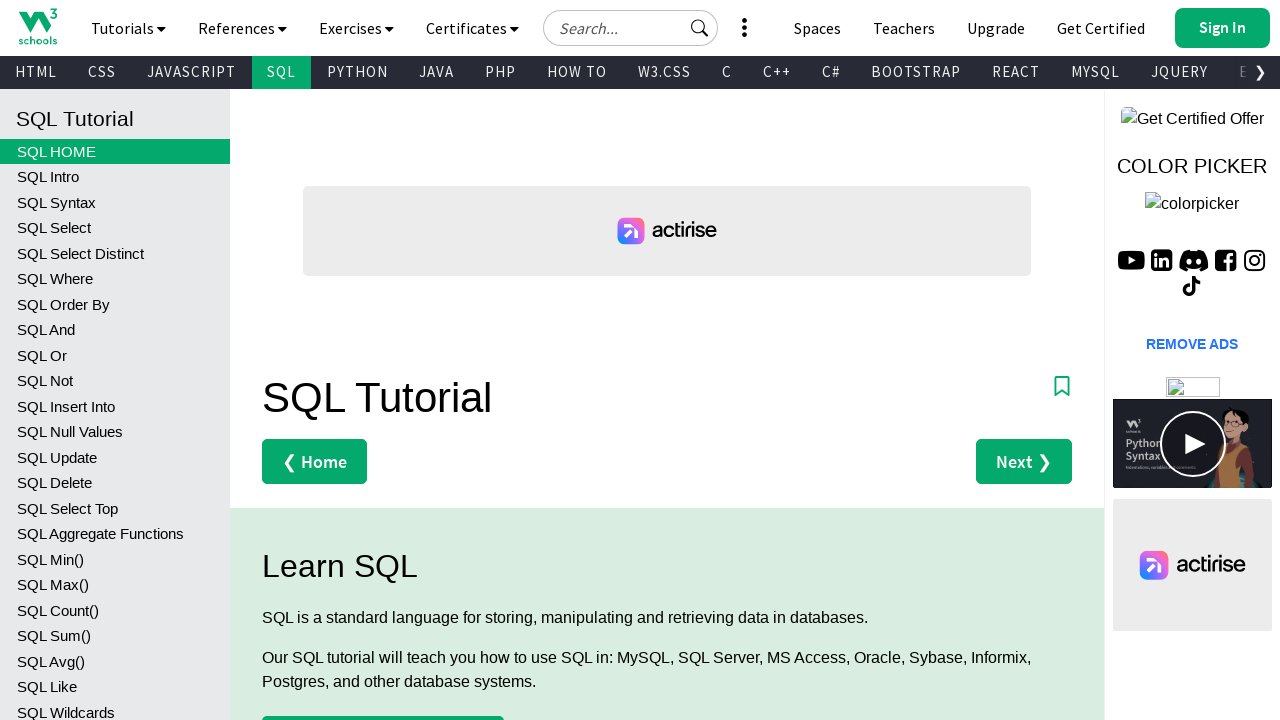

Clicked the 'Run SQL' button at (334, 361) on #main > div.w3-example > a
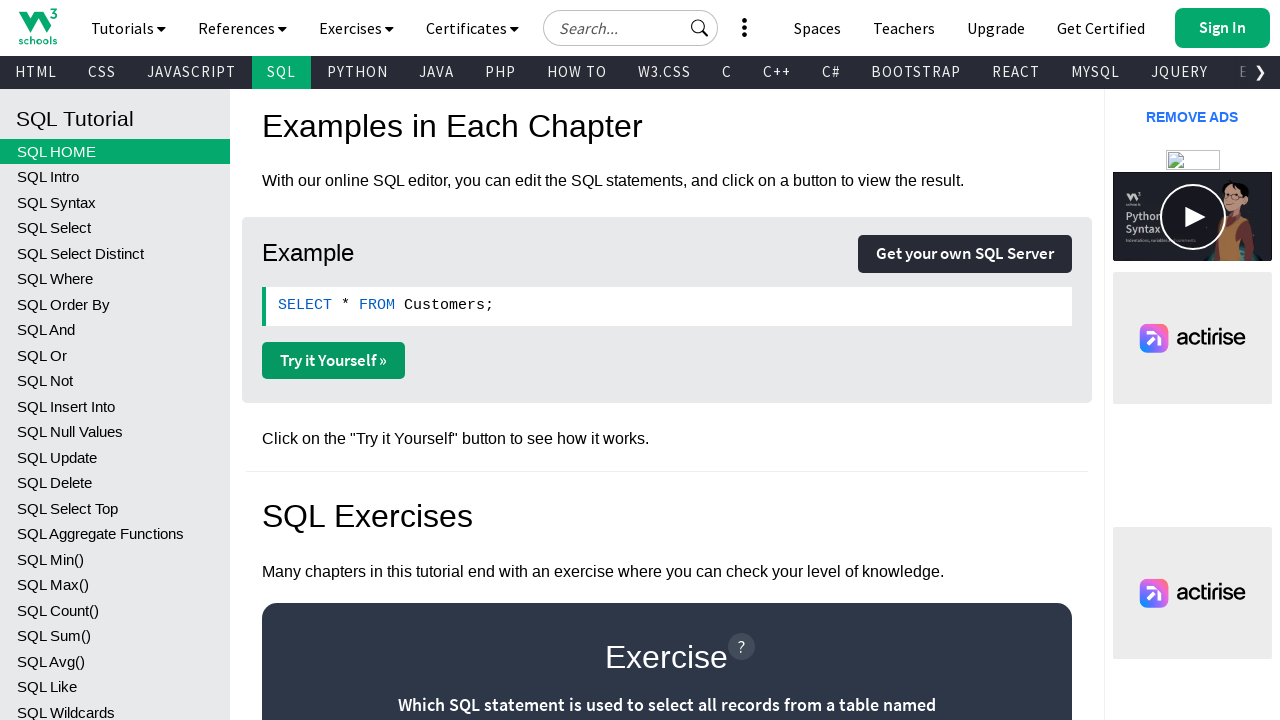

Waited for new window/tab to open
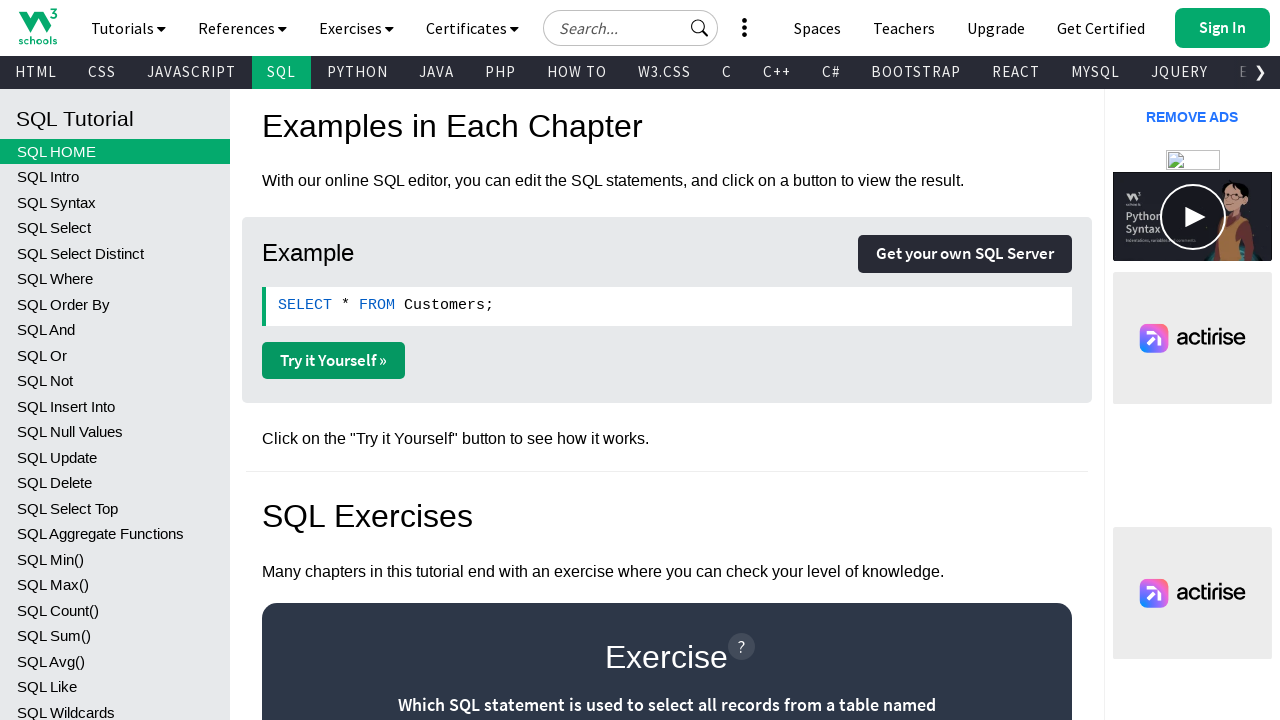

Switched to new SQL editor window and waited for it to load
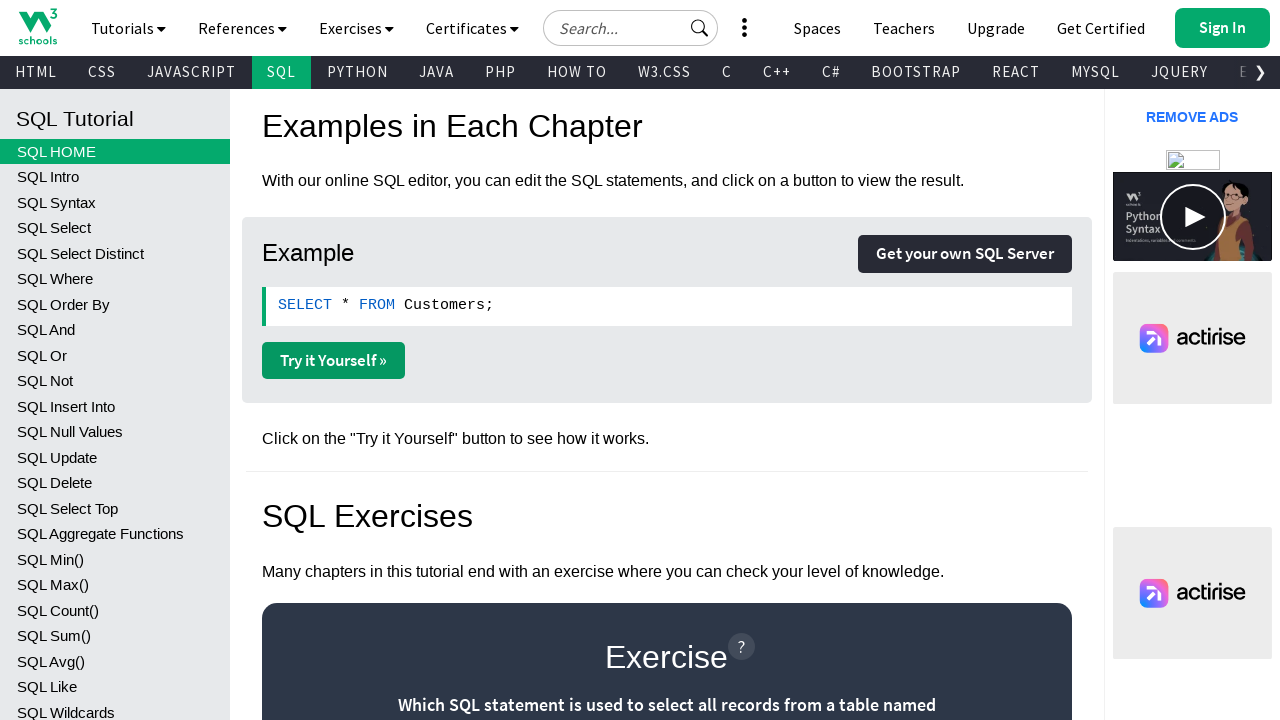

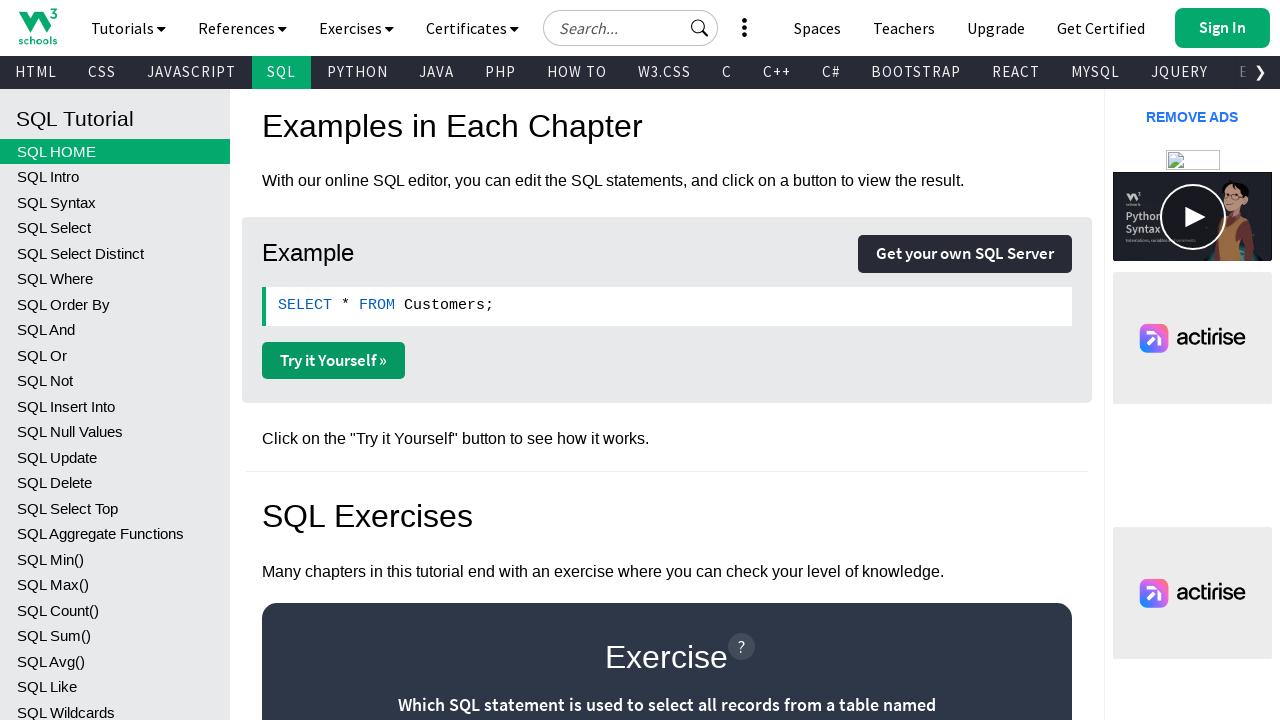